Tests selecting a day from a custom dropdown menu by clicking the button and selecting an option

Starting URL: https://thefreerangetester.github.io/sandbox-automation-testing/

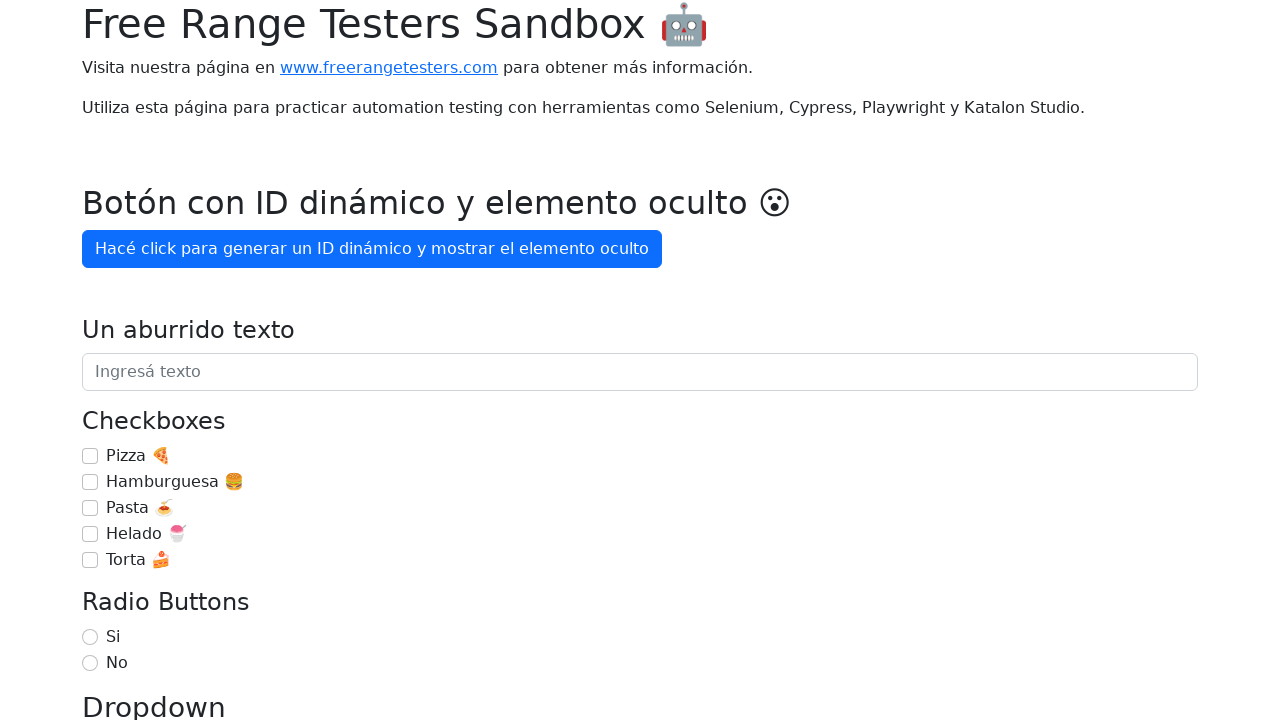

Clicked the 'Día de la semana' dropdown button at (171, 360) on internal:role=button[name="Día de la semana"i]
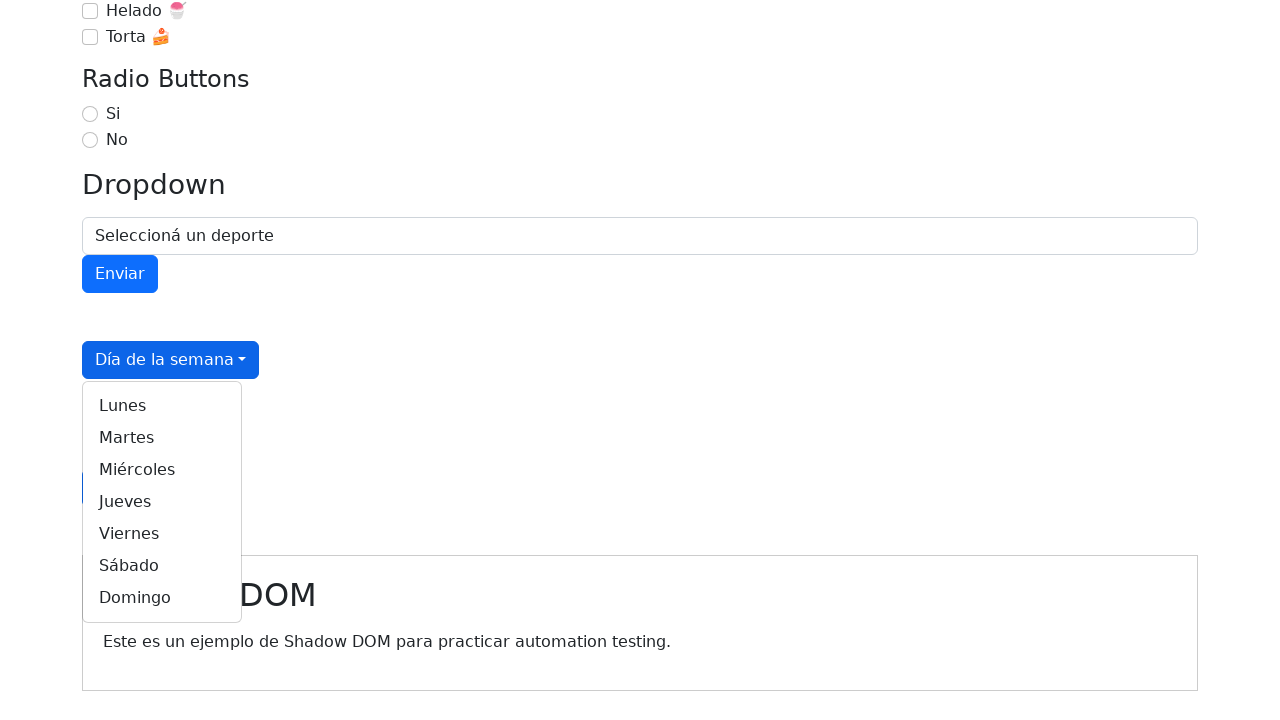

Selected 'Martes' (Tuesday) from the dropdown menu at (162, 438) on internal:role=link[name="Martes"i]
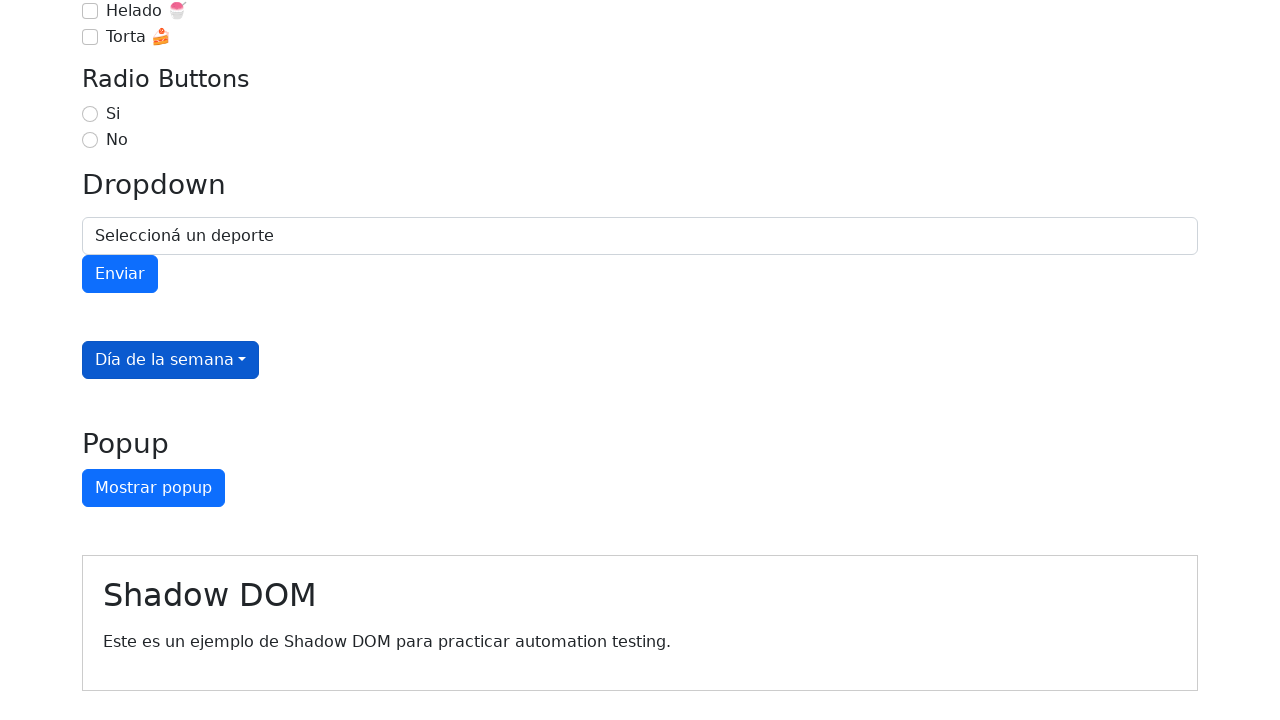

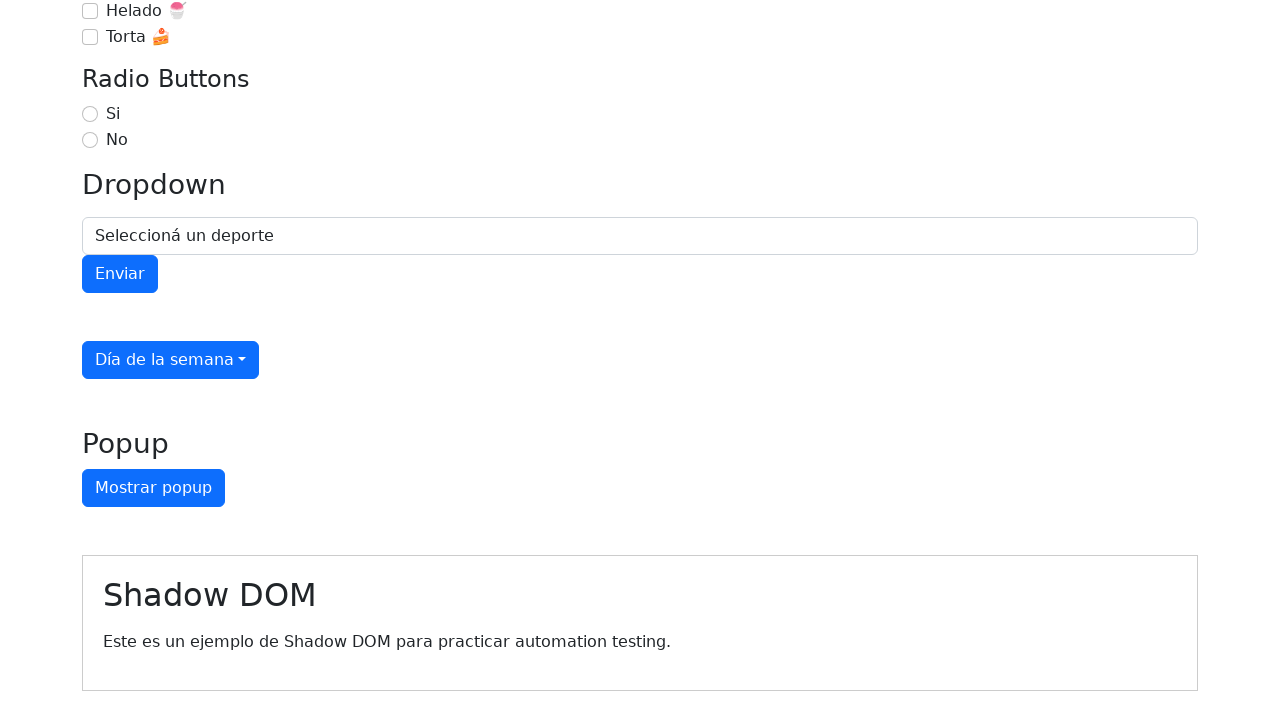